Tests a registration form by filling in first name, last name, address, email, phone number, password, and confirm password fields, then submitting the form.

Starting URL: http://demo.automationtesting.in/Register.html

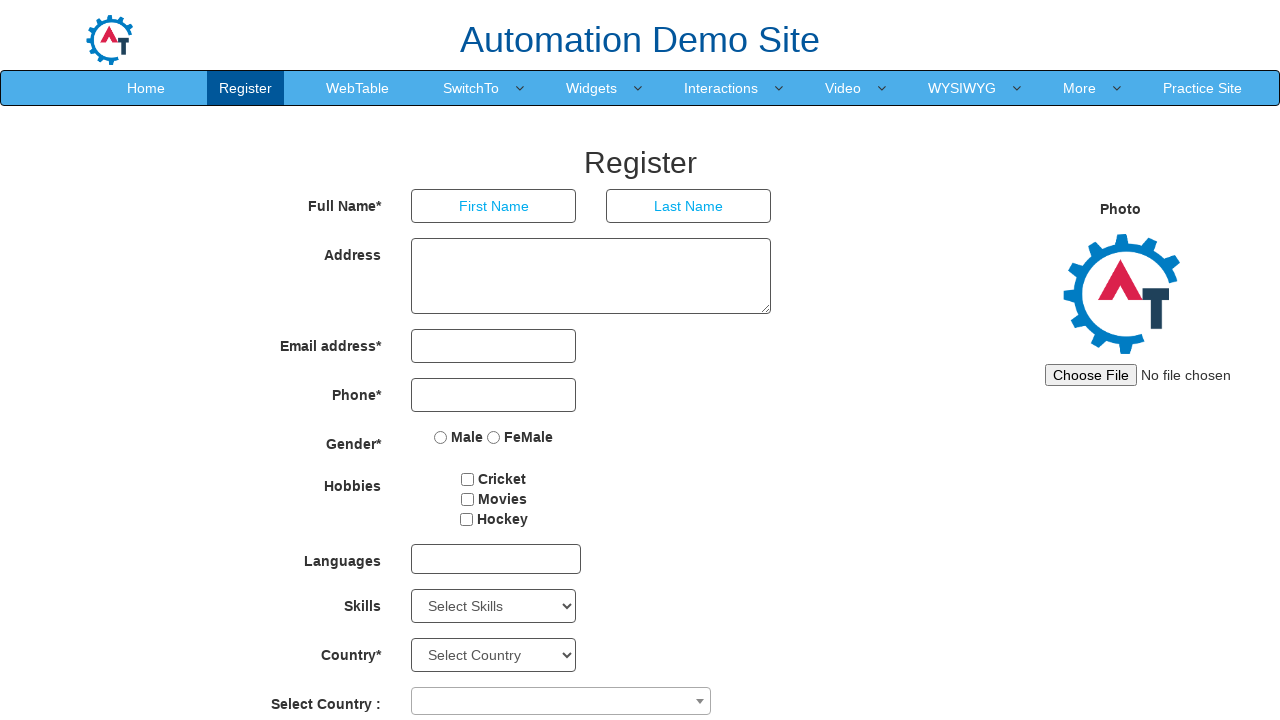

Filled first name field with 'Michael' on //*[@id='basicBootstrapForm']/div[1]/div[1]/input
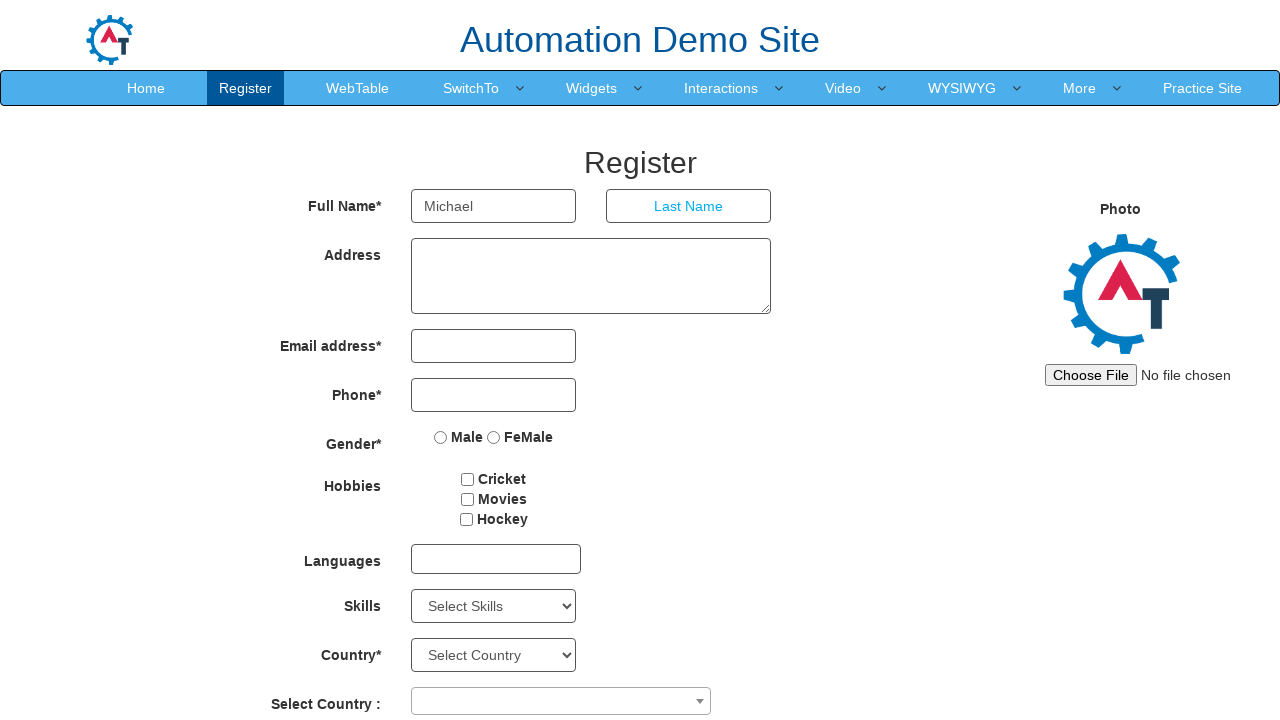

Filled last name field with 'Thompson' on //*[@id='basicBootstrapForm']/div[1]/div[2]/input
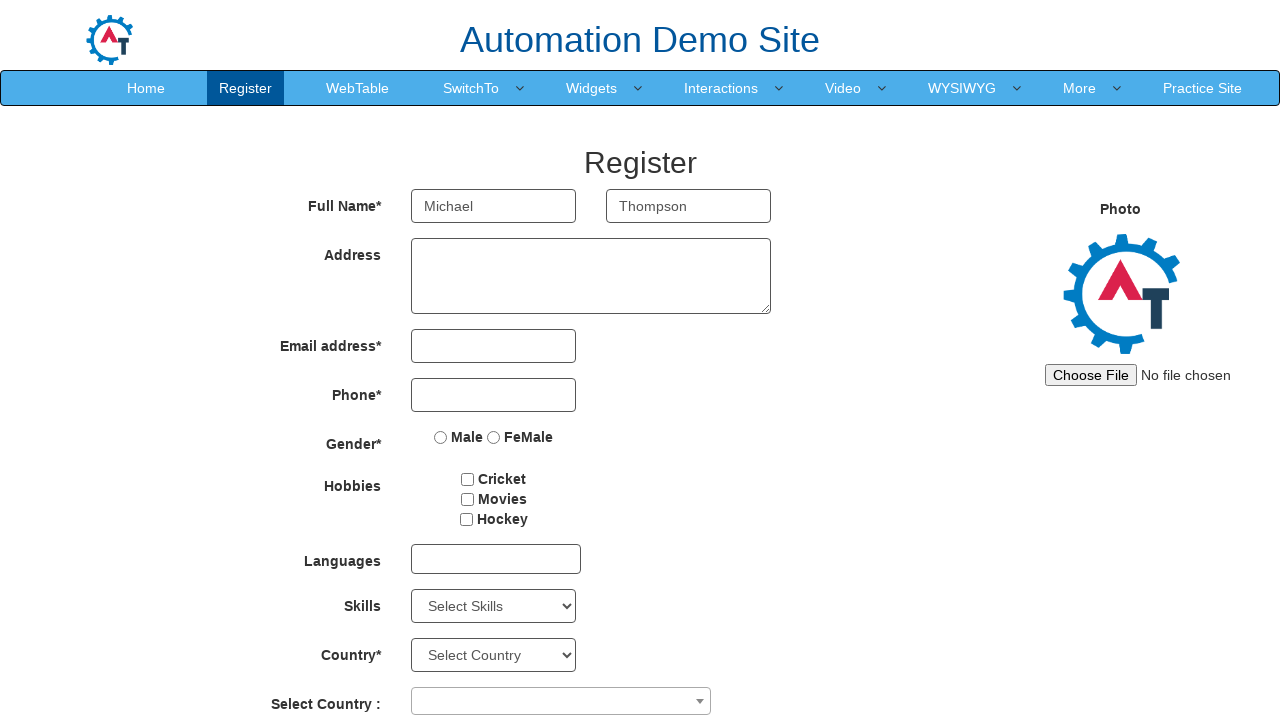

Filled address field with '456 Oak Avenue, Chicago, IL 60601' on //*[@id='basicBootstrapForm']/div[2]/div/textarea
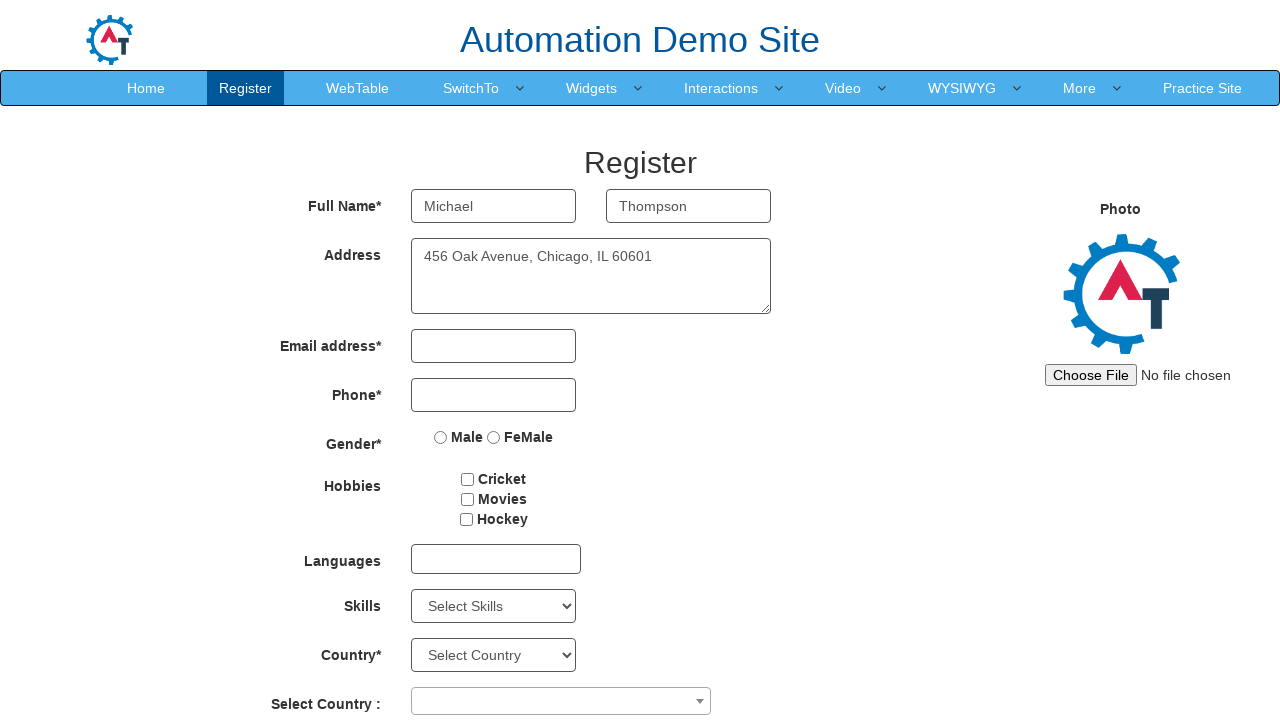

Filled email field with 'michael.thompson87@example.com' on //*[@id='eid']/input
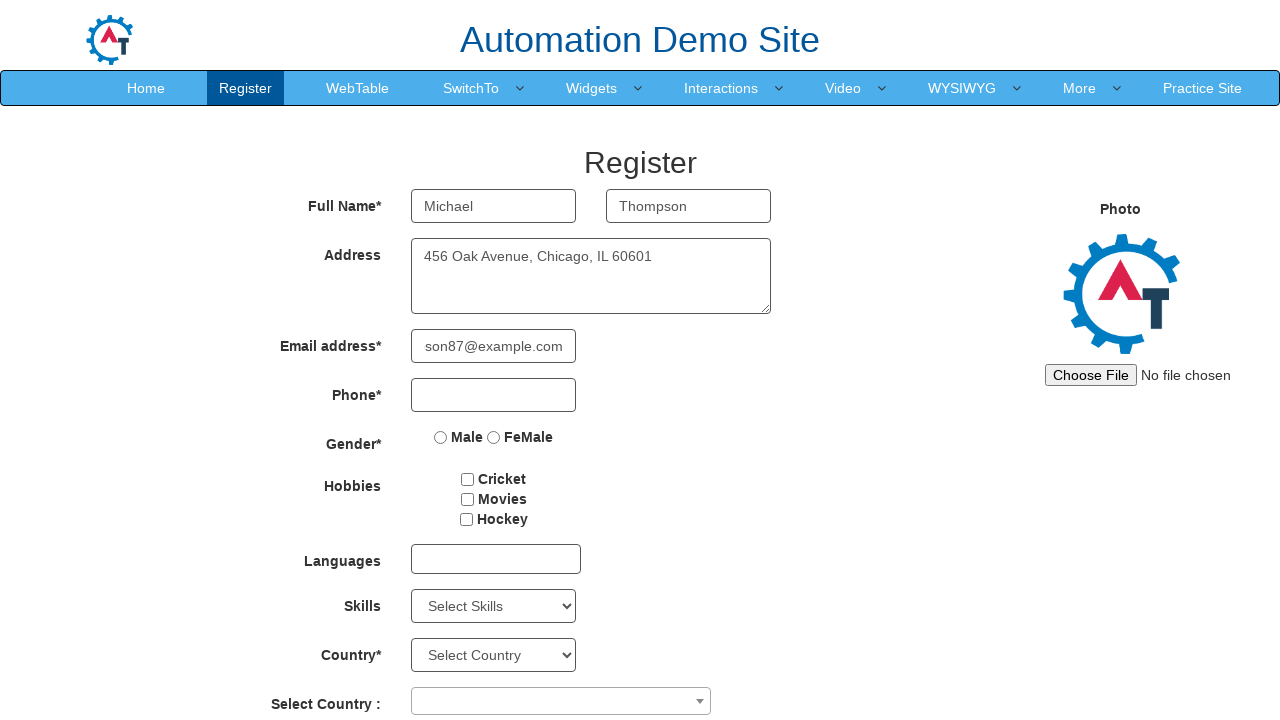

Filled phone number field with '3125557890' on //*[@id='basicBootstrapForm']/div[4]/div/input
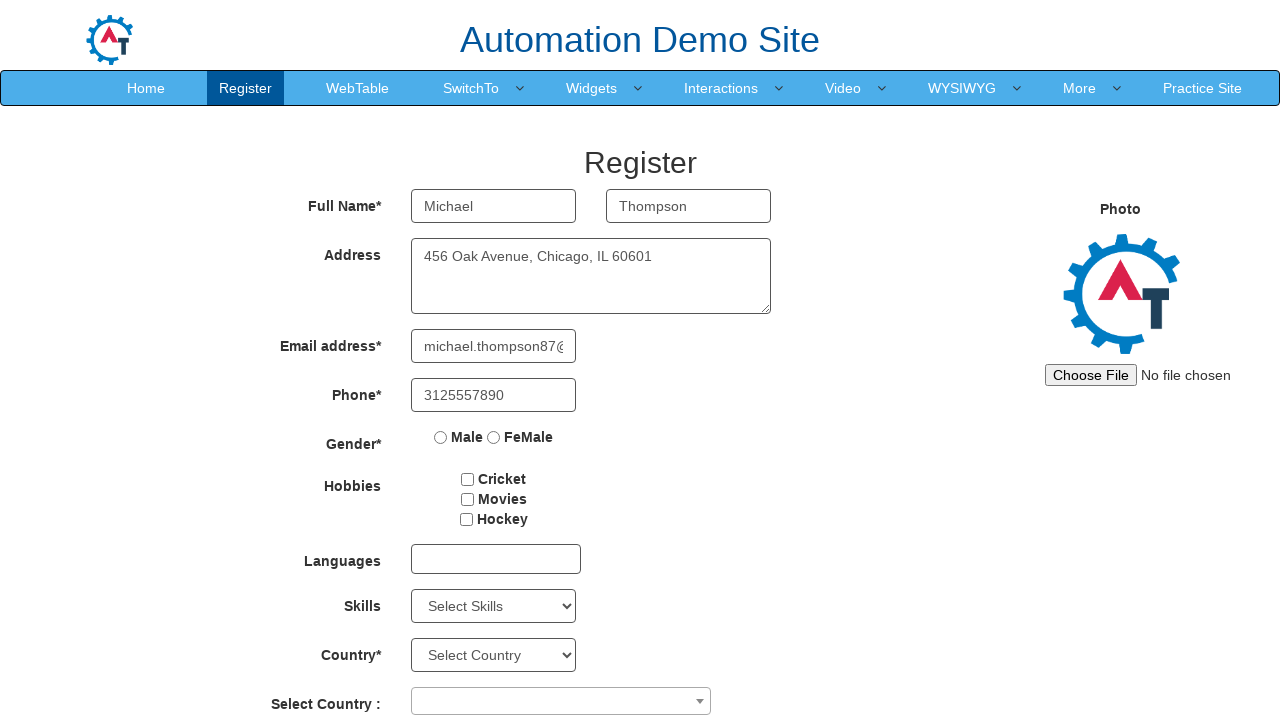

Filled password field with 'SecurePass123!' on #firstpassword
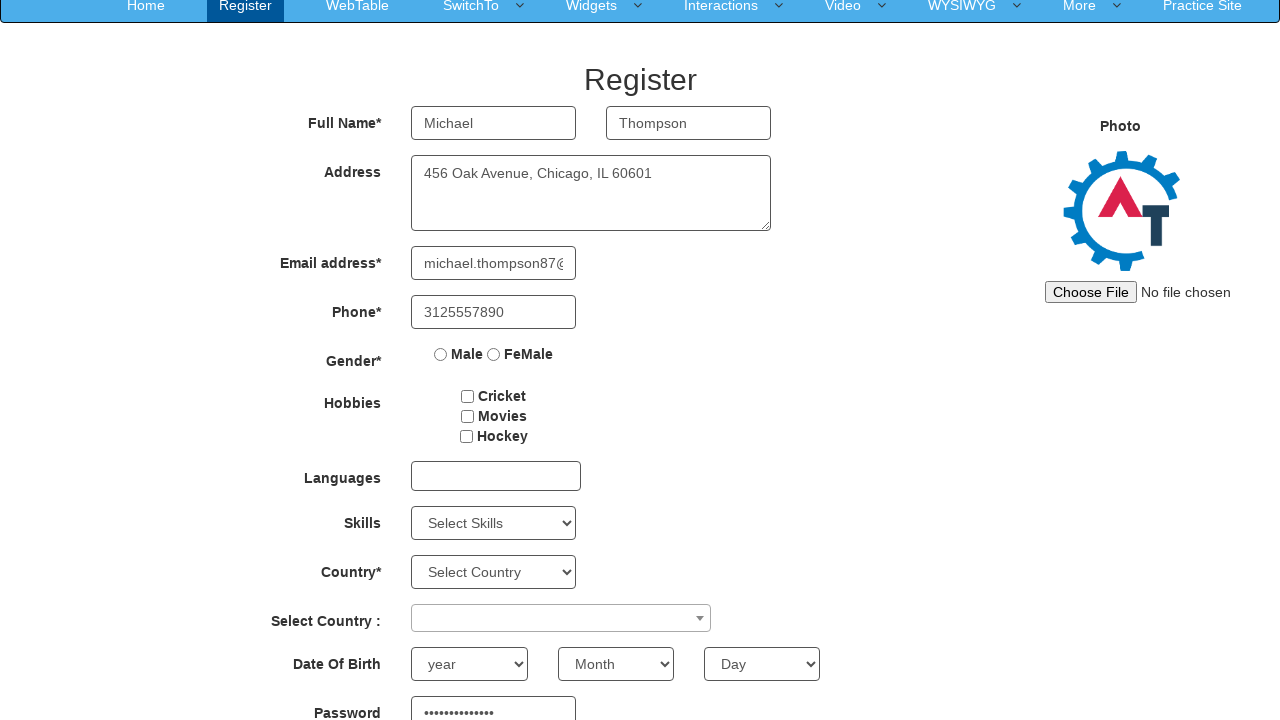

Filled confirm password field with 'SecurePass123!' on #secondpassword
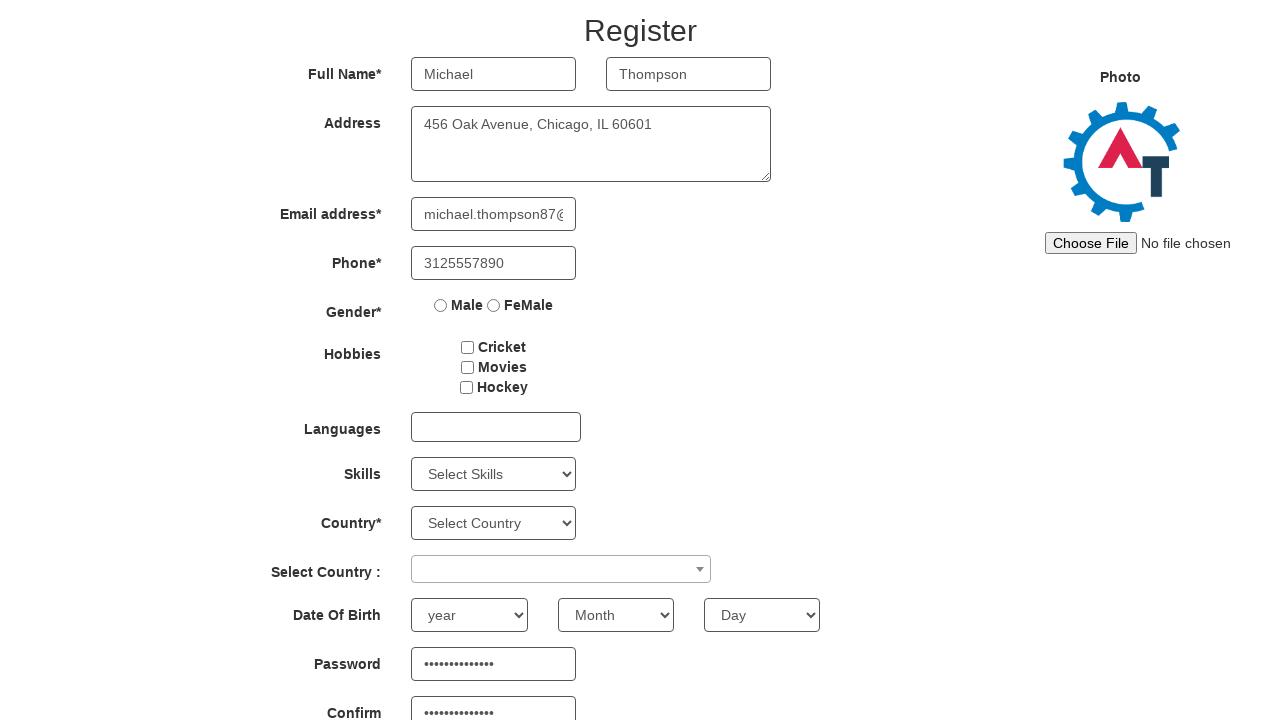

Clicked submit button to register at (649, 623) on #Button1
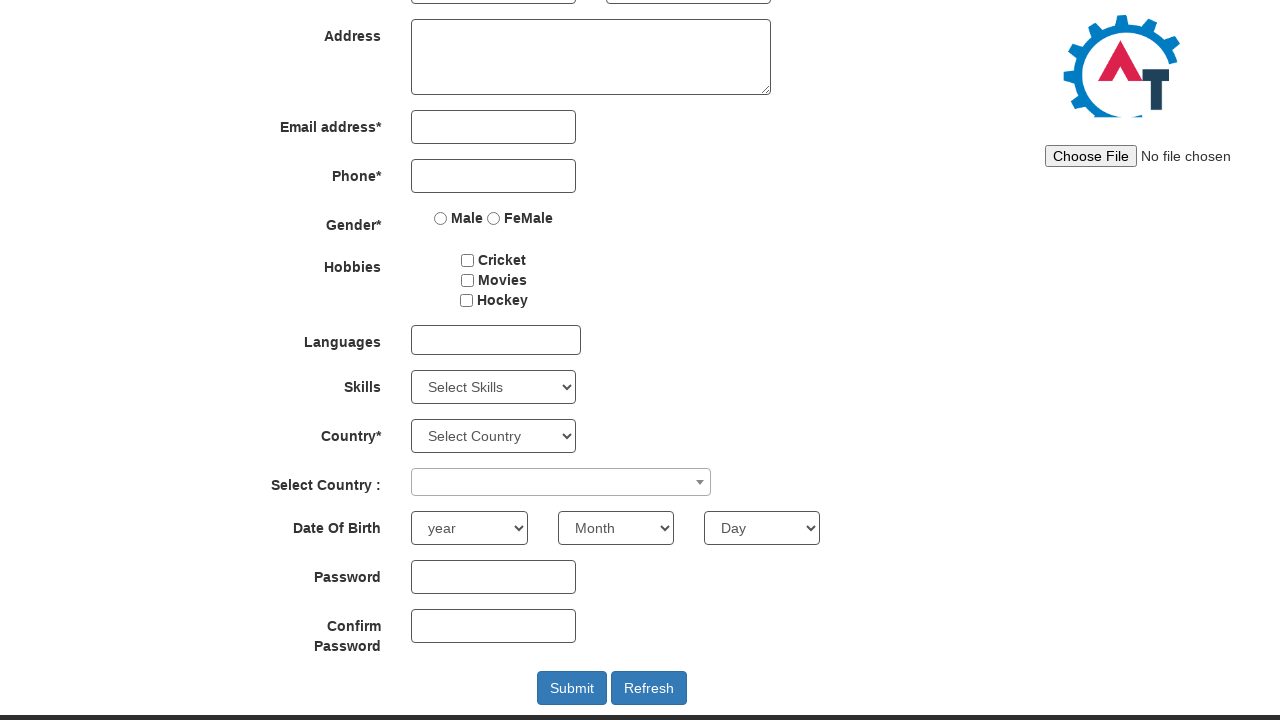

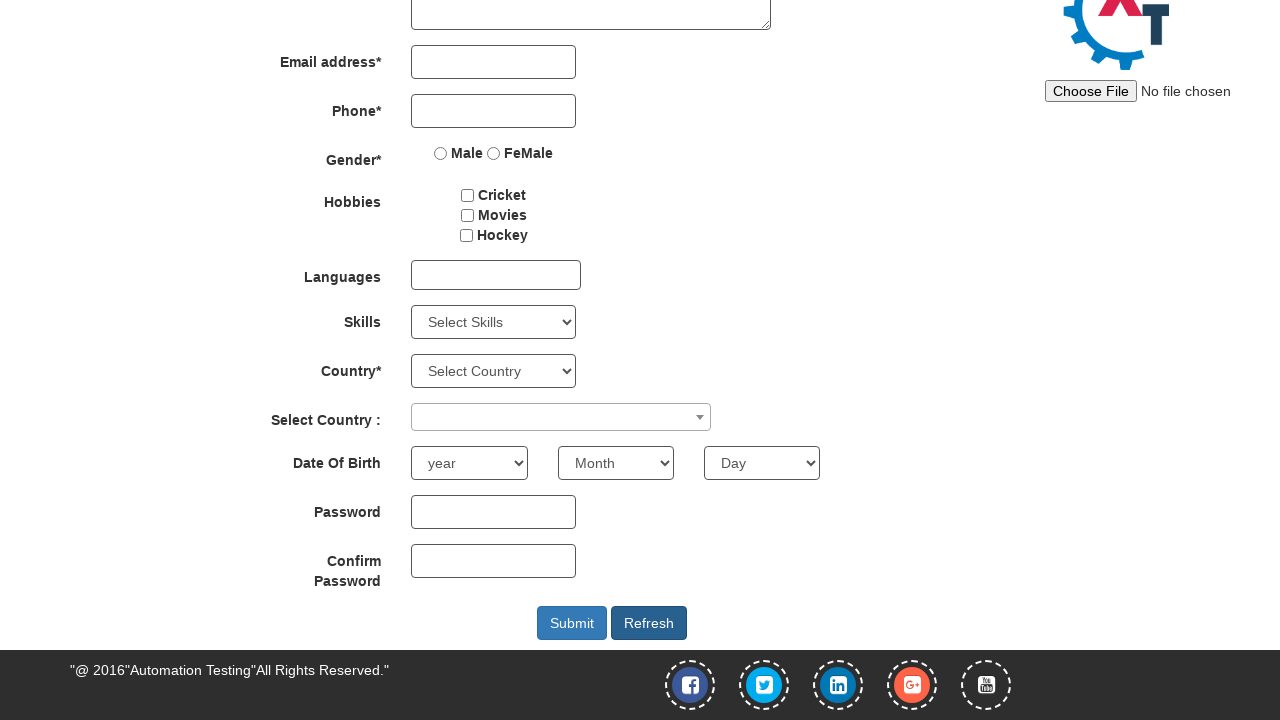